Selects an item from a dropdown by index (third option - Mercedes)

Starting URL: https://testeroprogramowania.github.io/selenium/basics.html

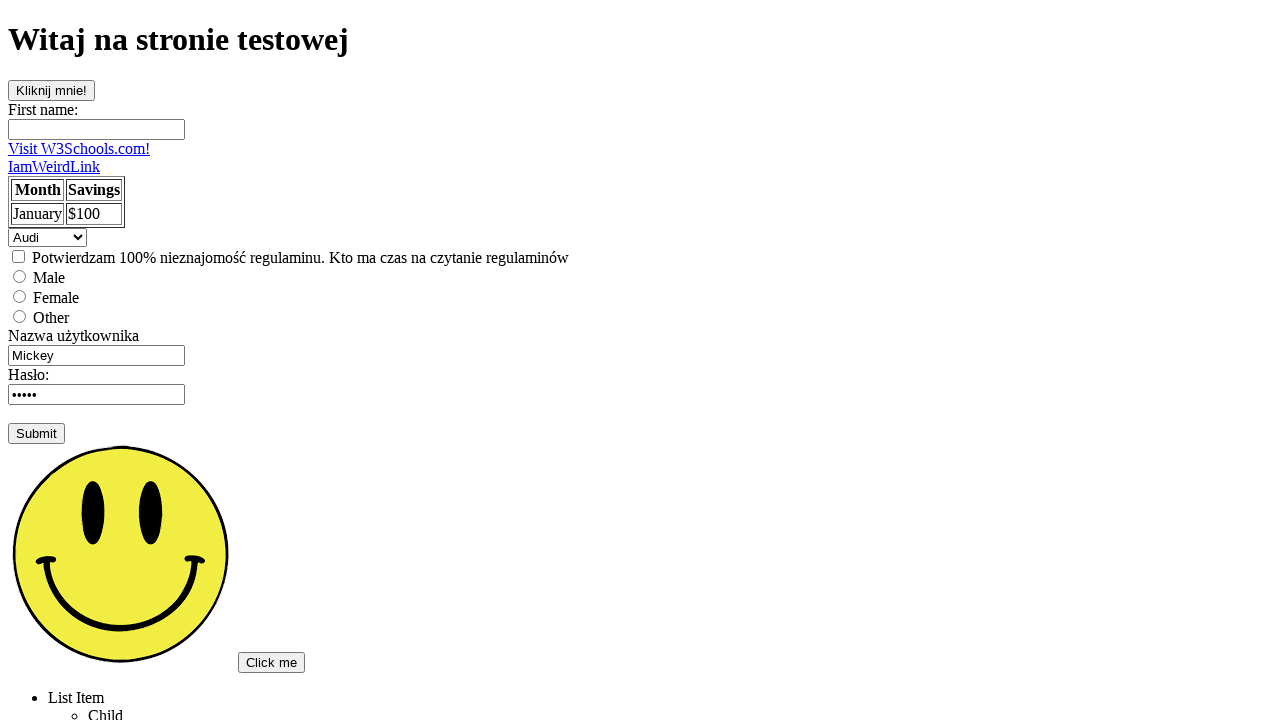

Selected the third option (Mercedes) from the dropdown by index 2 on select
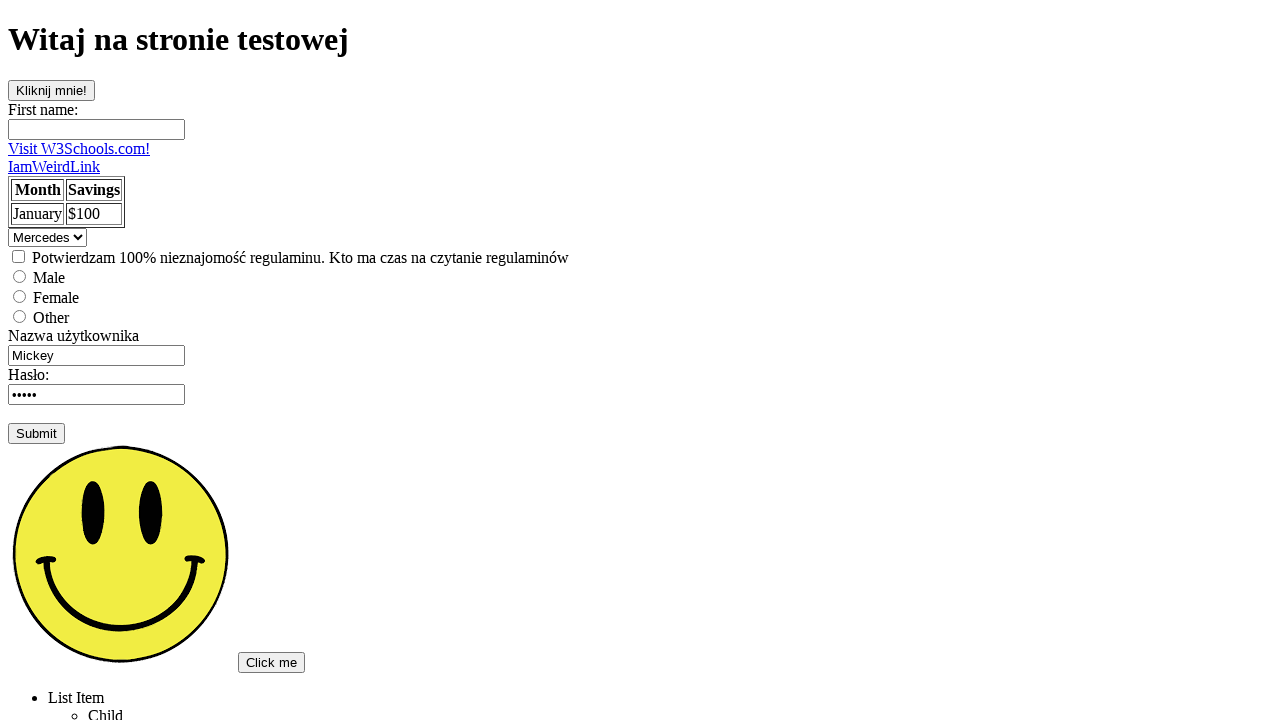

Verified that 'mercedes' is the selected value in the dropdown
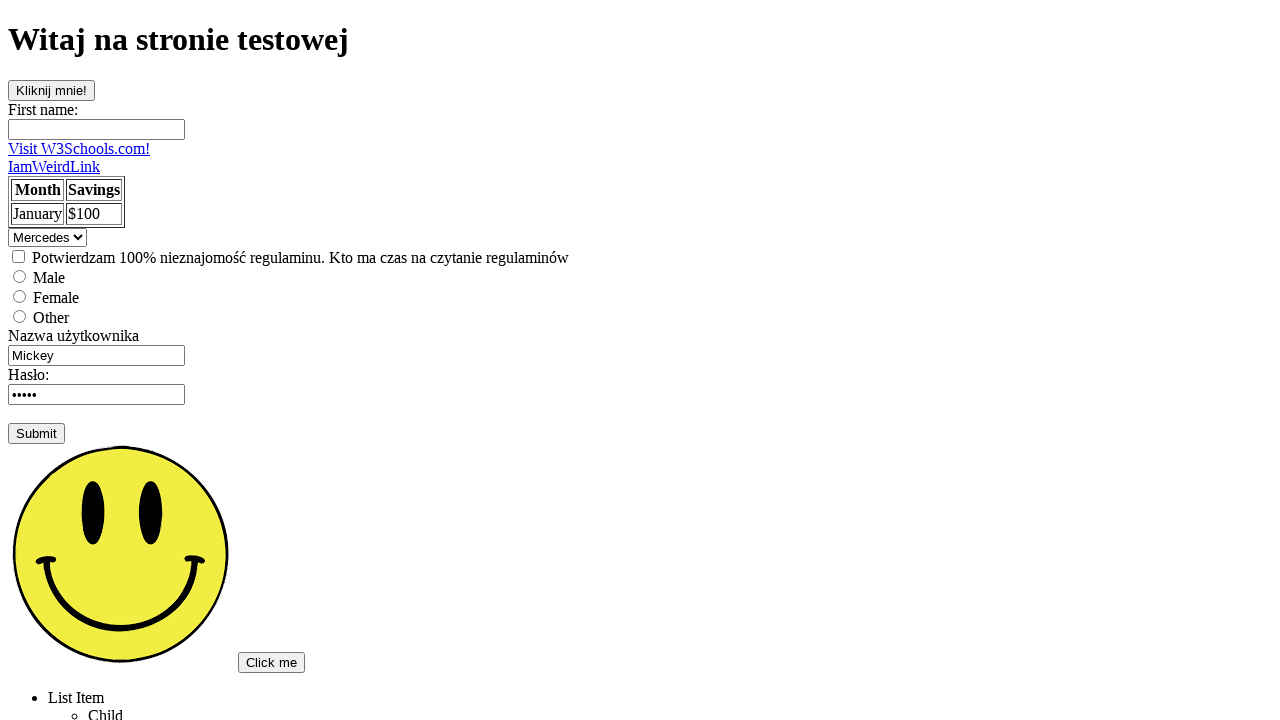

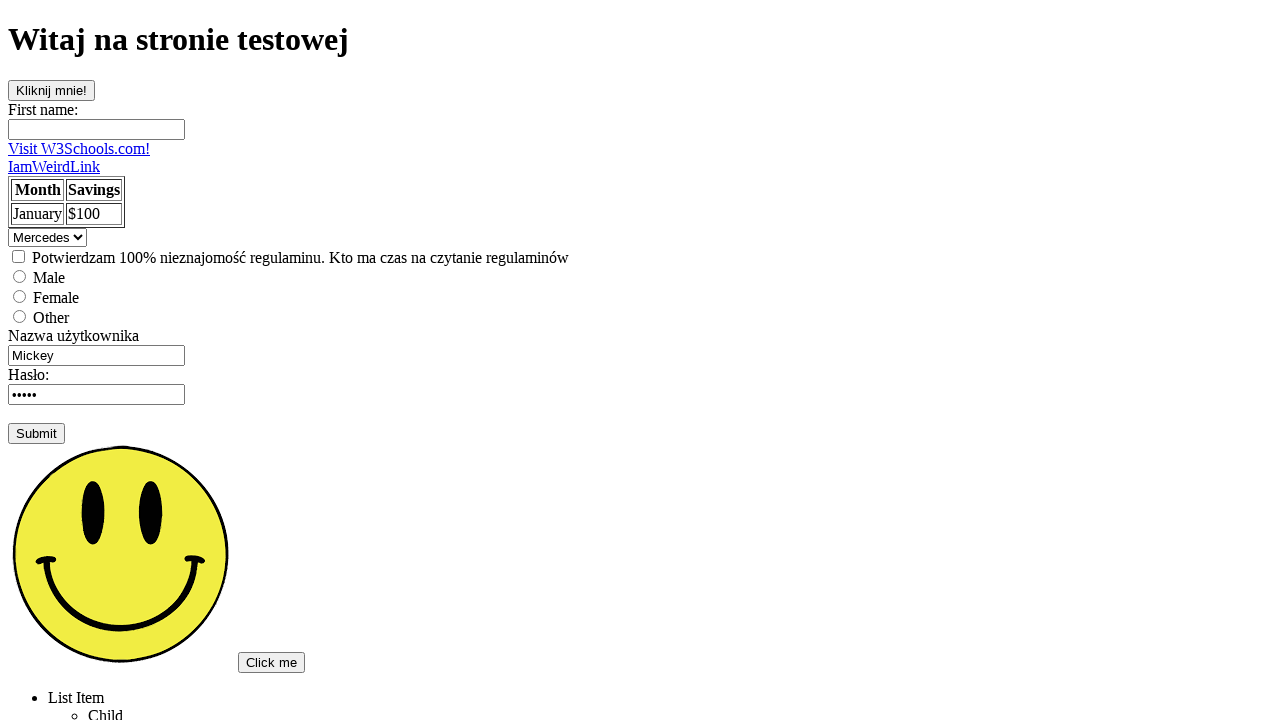